Tests checkbox and radio button interactions on a practice site by locating checkboxes by name, XPath, and CSS selector, checking their states, clicking them, and verifying selection status changes.

Starting URL: https://chandanachaitanya.github.io/selenium-practice-site/

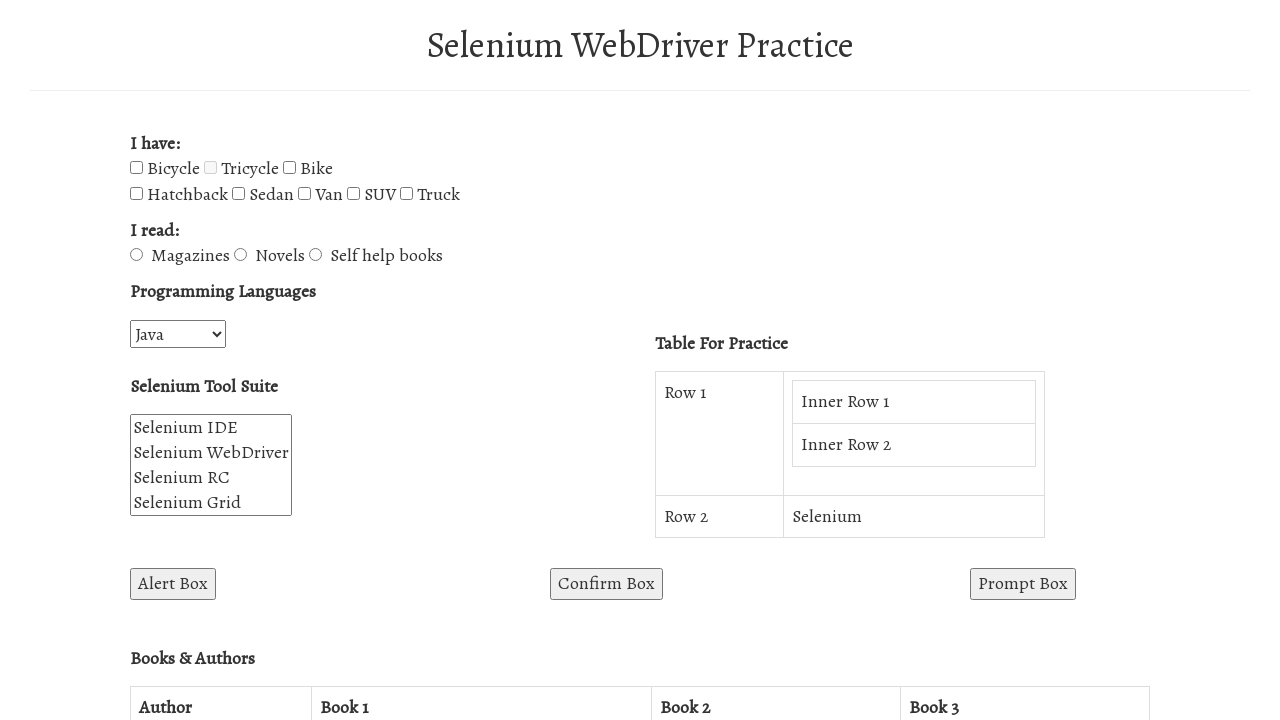

Located Tricycle checkbox by name attribute
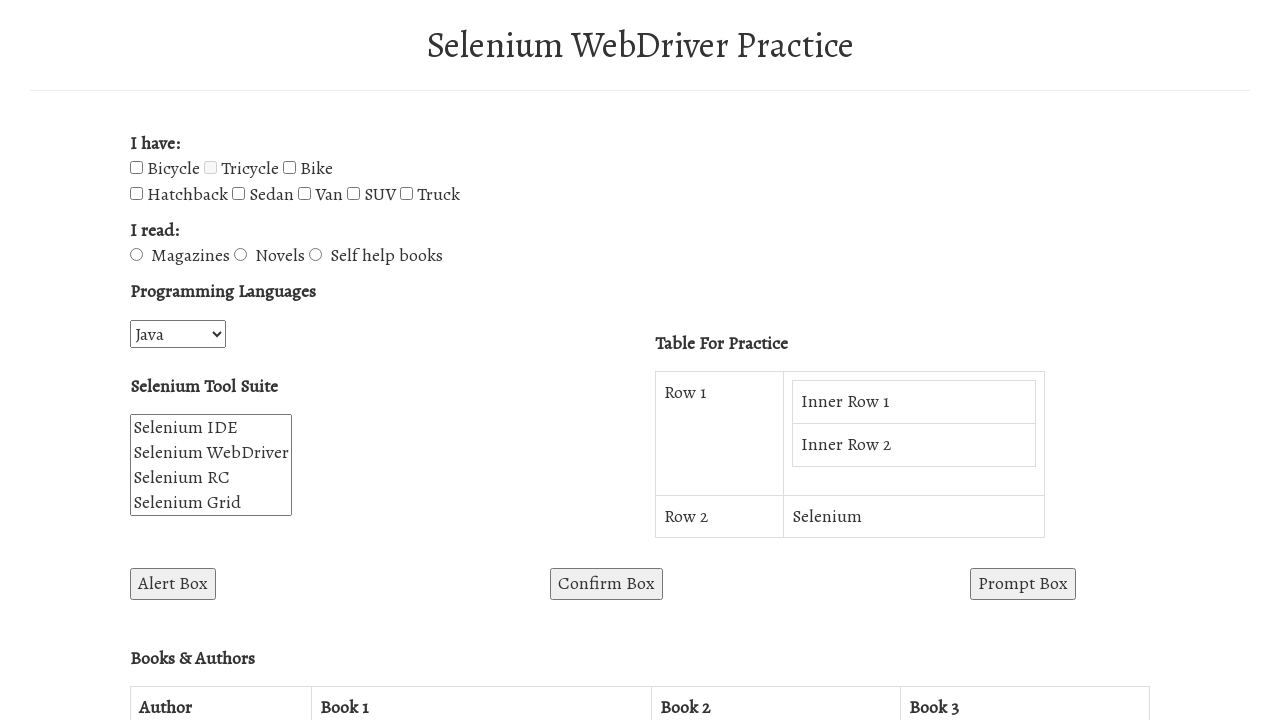

Checked if Tricycle checkbox is visible: True
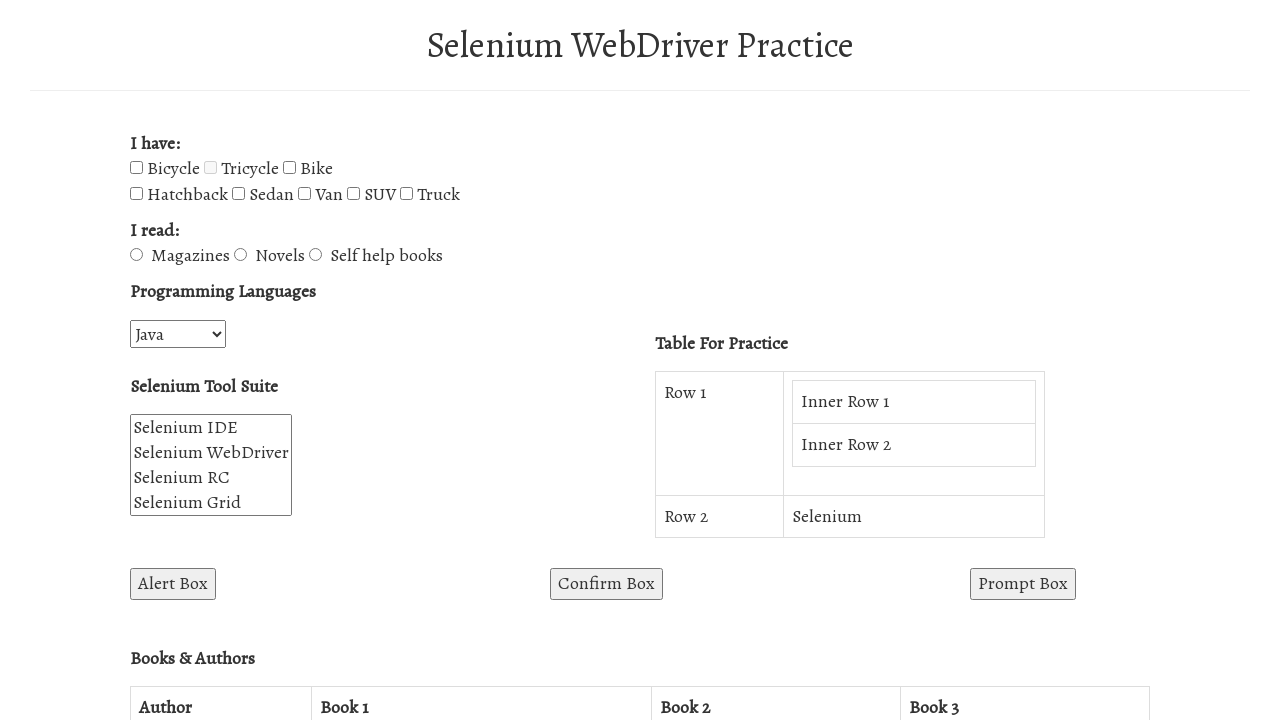

Tricycle checkbox is disabled, skipping click
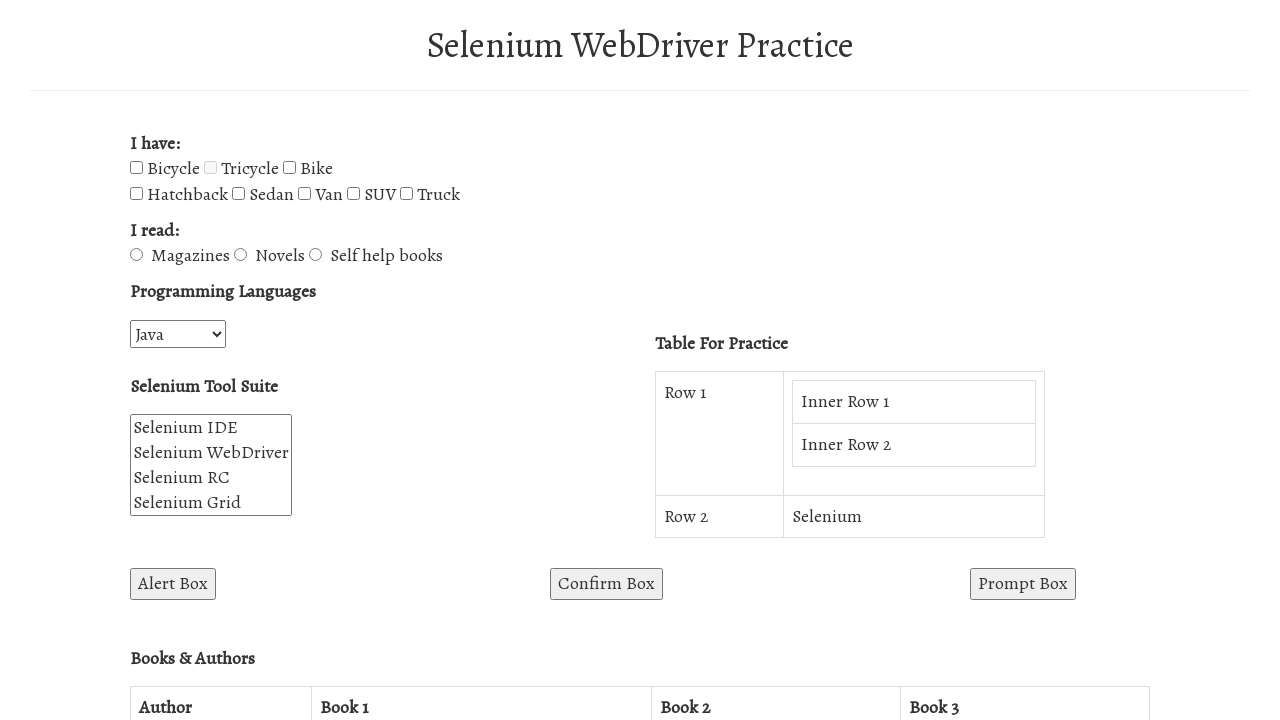

Located all checkbox elements on the page
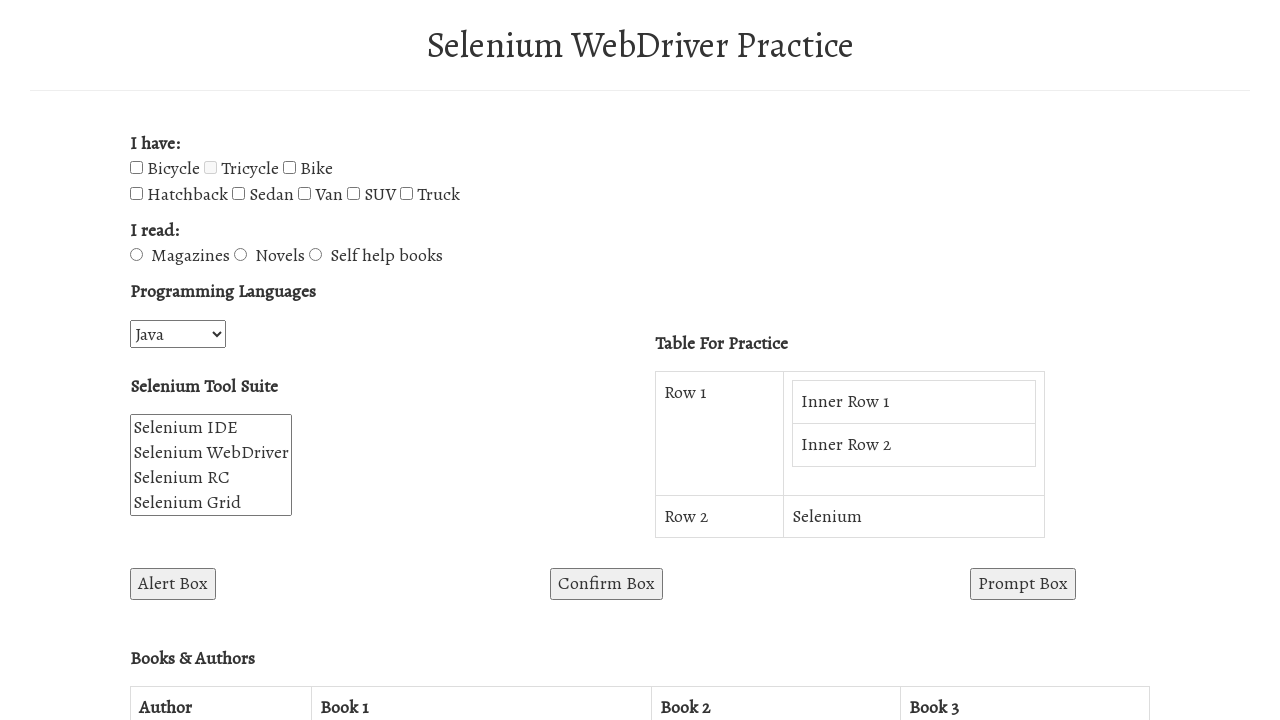

Found 8 total checkboxes
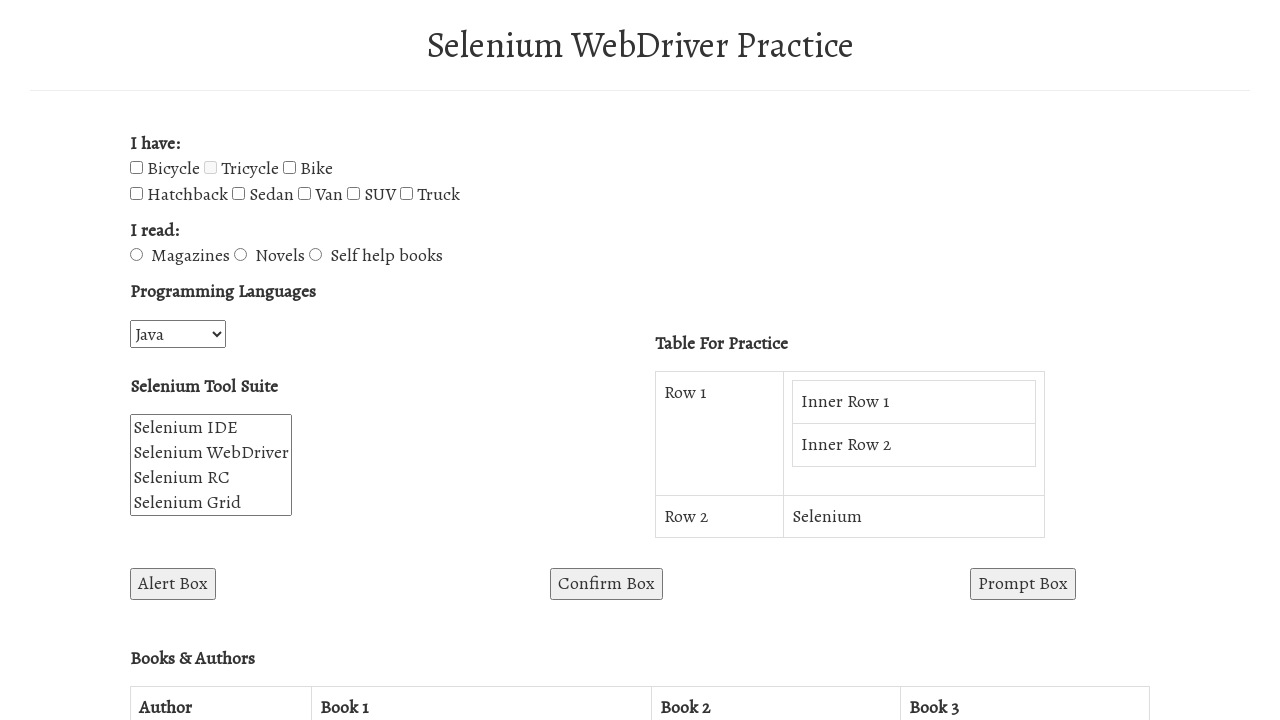

Selected checkbox at index 0
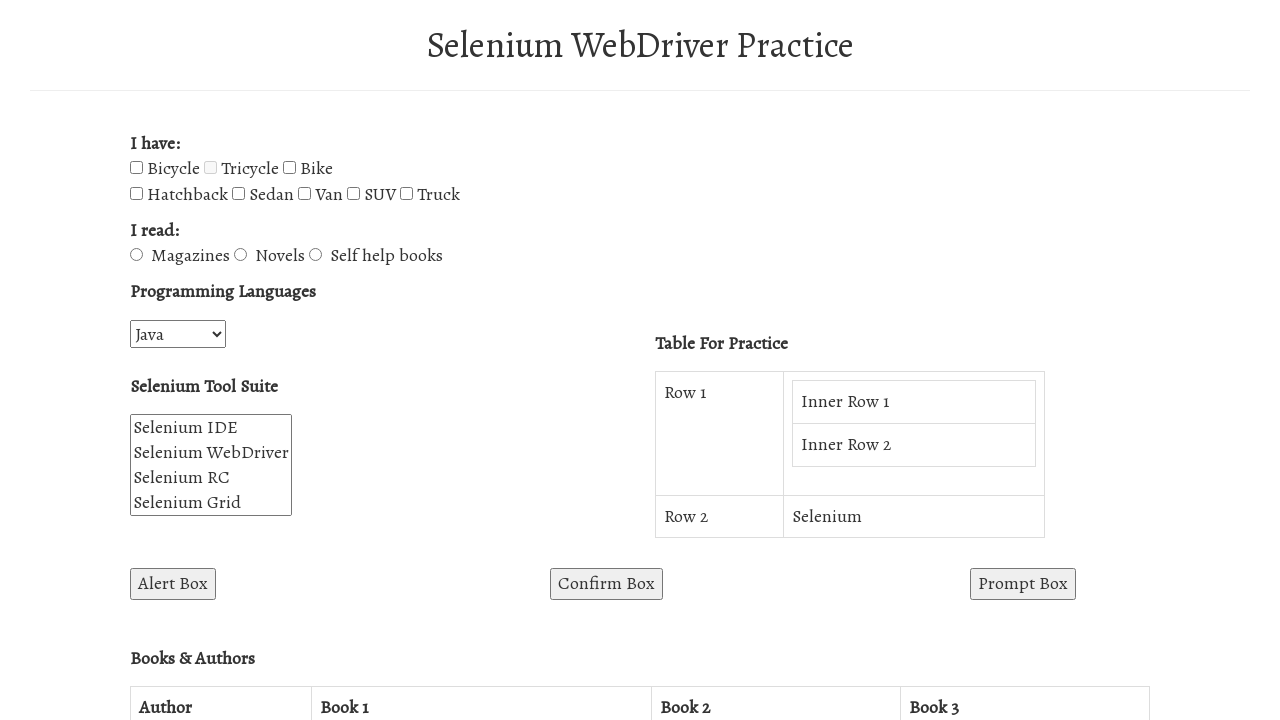

Retrieved checkbox value: Bicycle
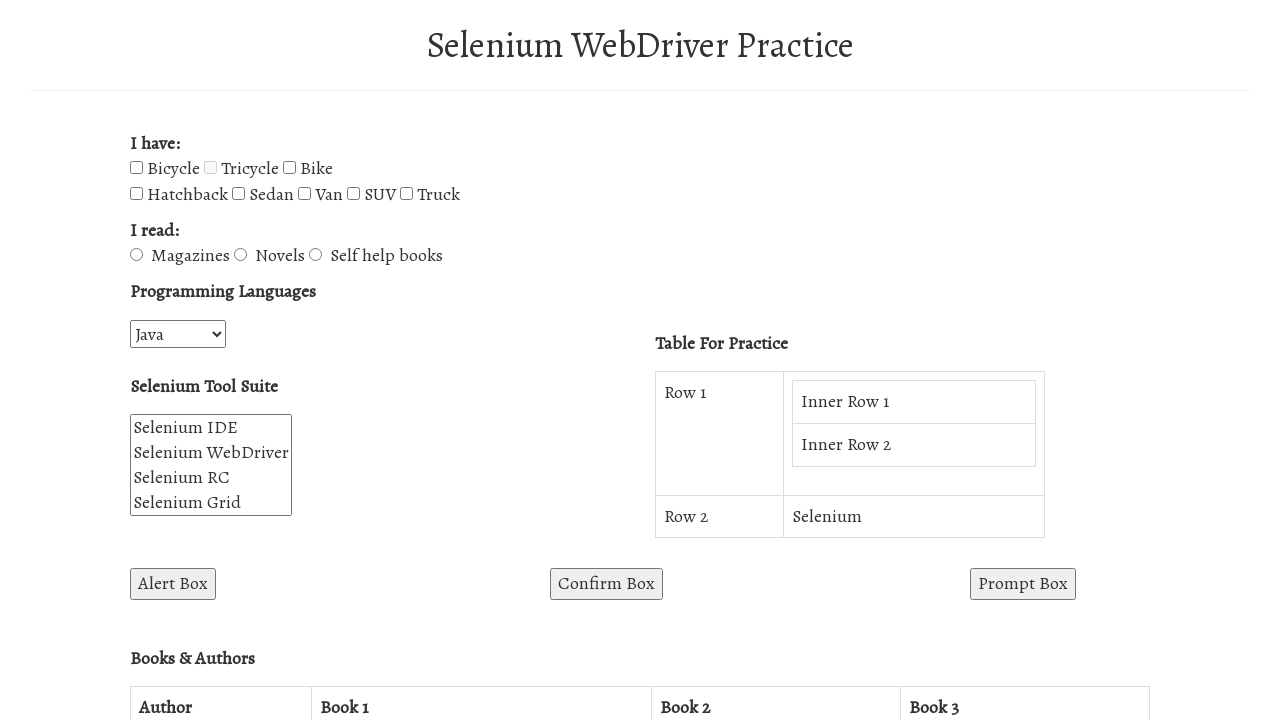

Selected checkbox at index 1
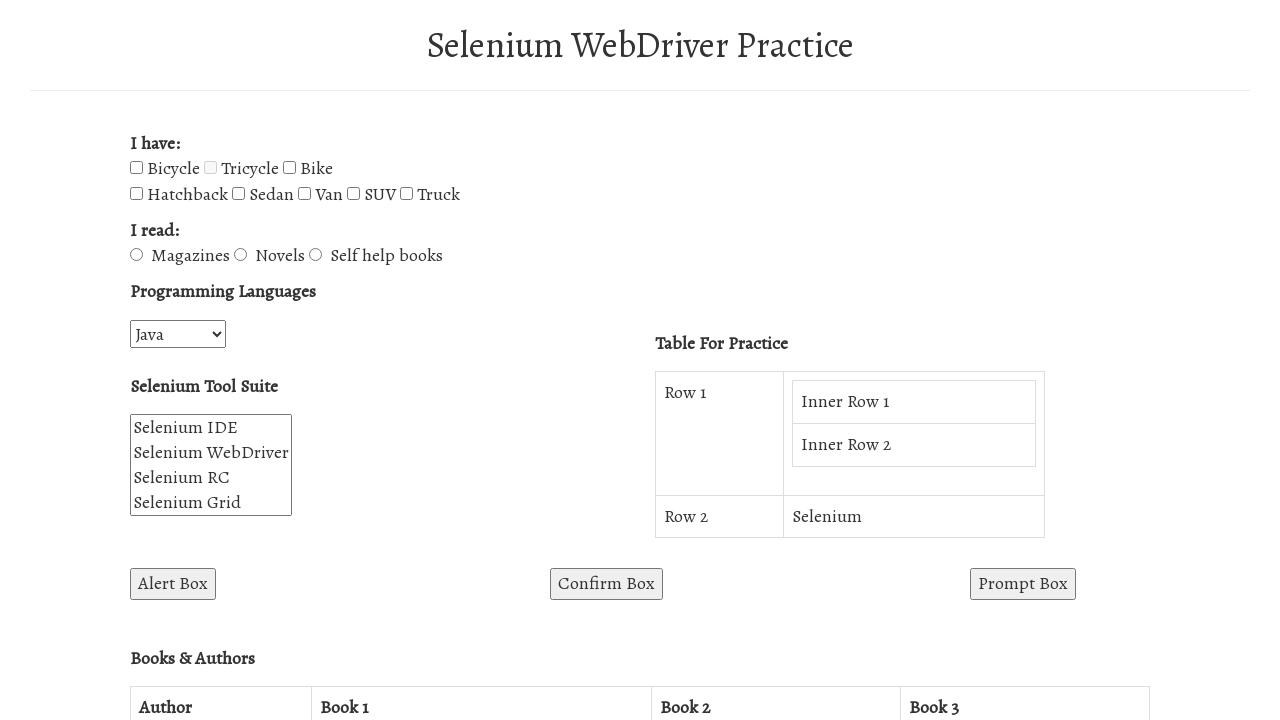

Retrieved checkbox value: Tricycle
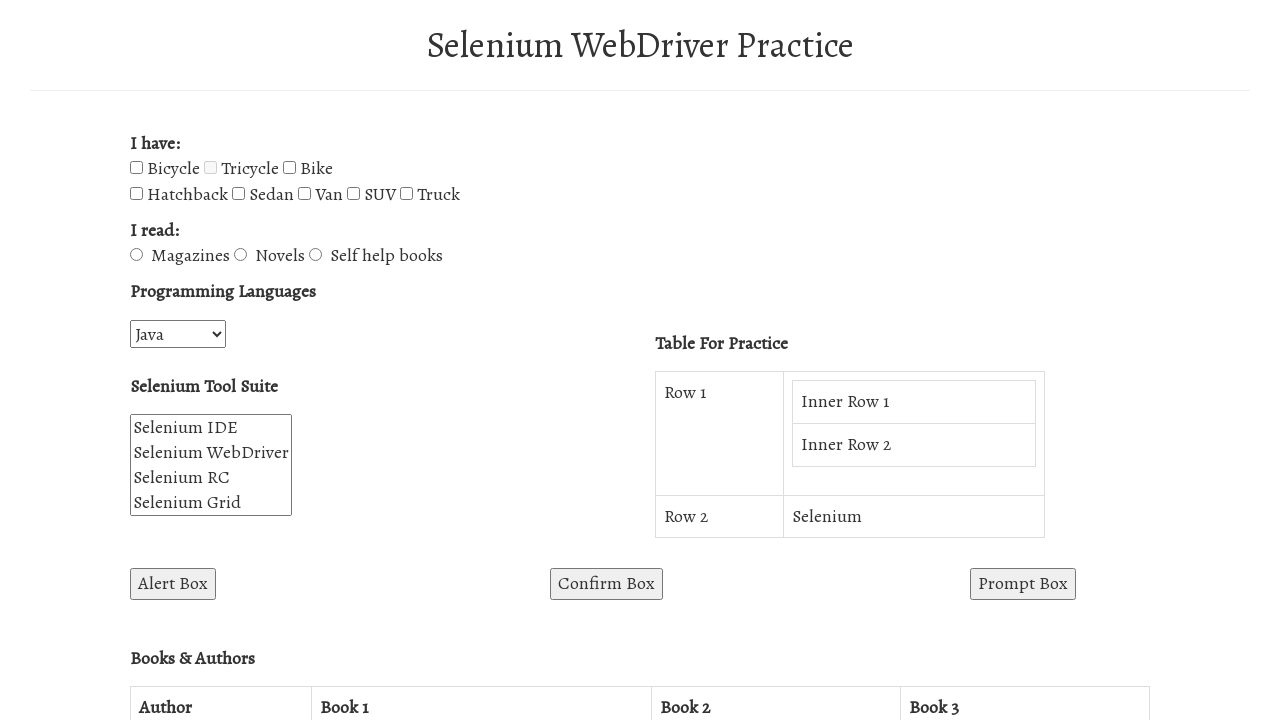

Selected checkbox at index 2
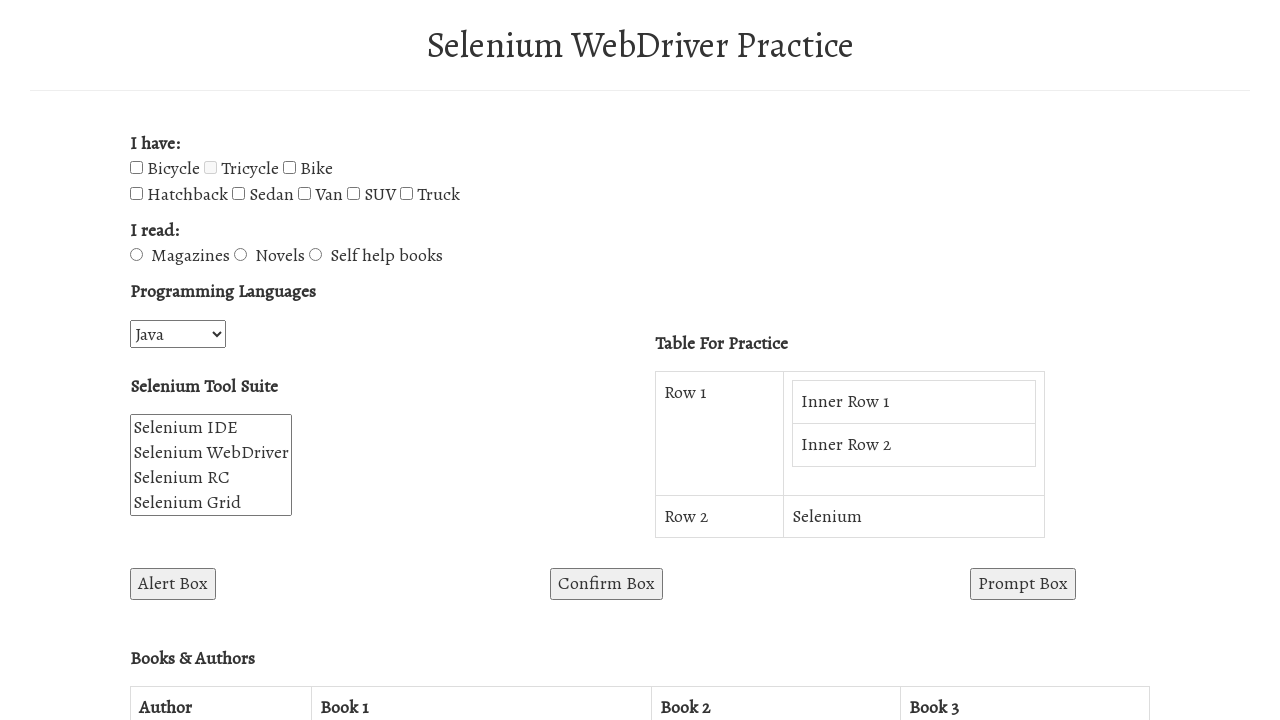

Retrieved checkbox value: Bike
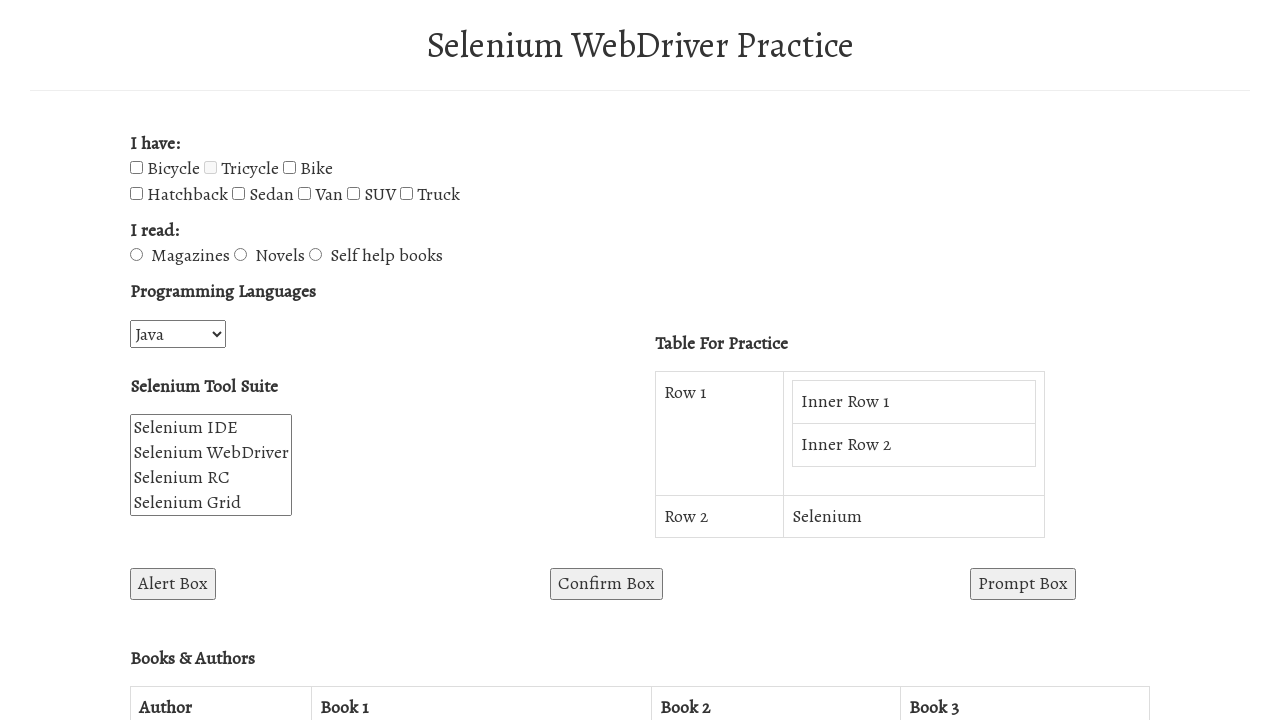

Selected checkbox at index 3
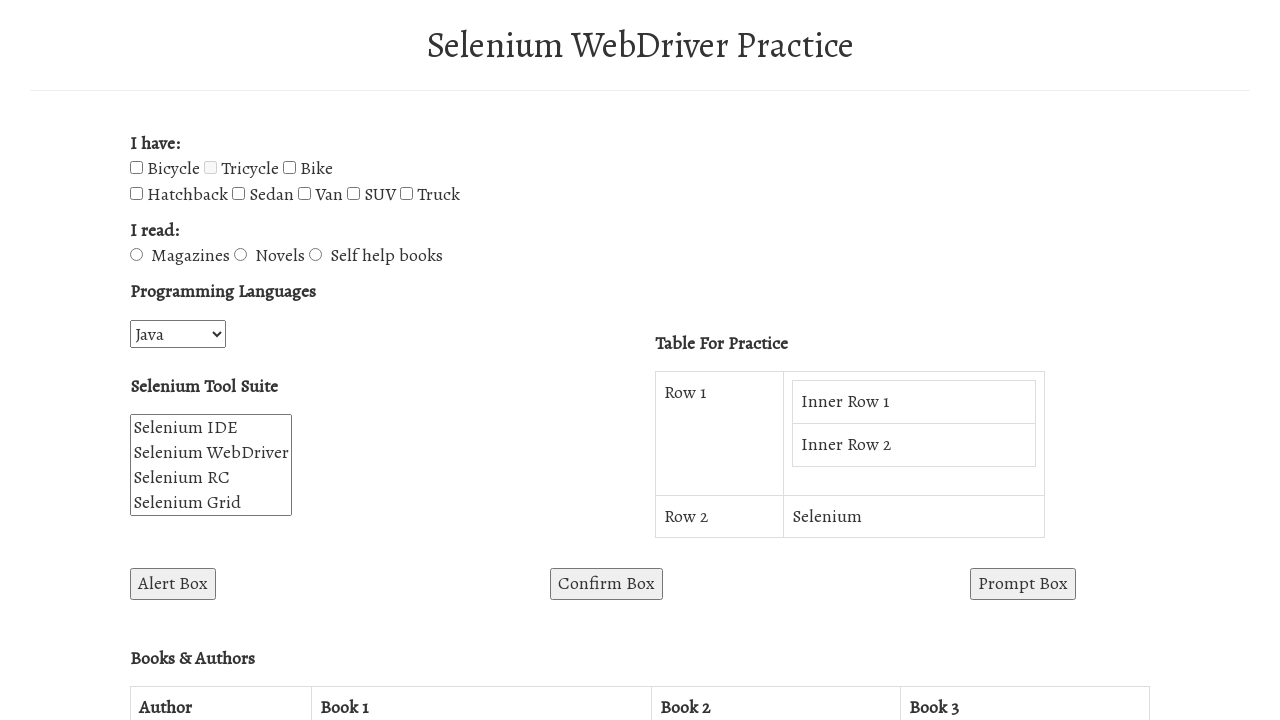

Retrieved checkbox value: Hatchback
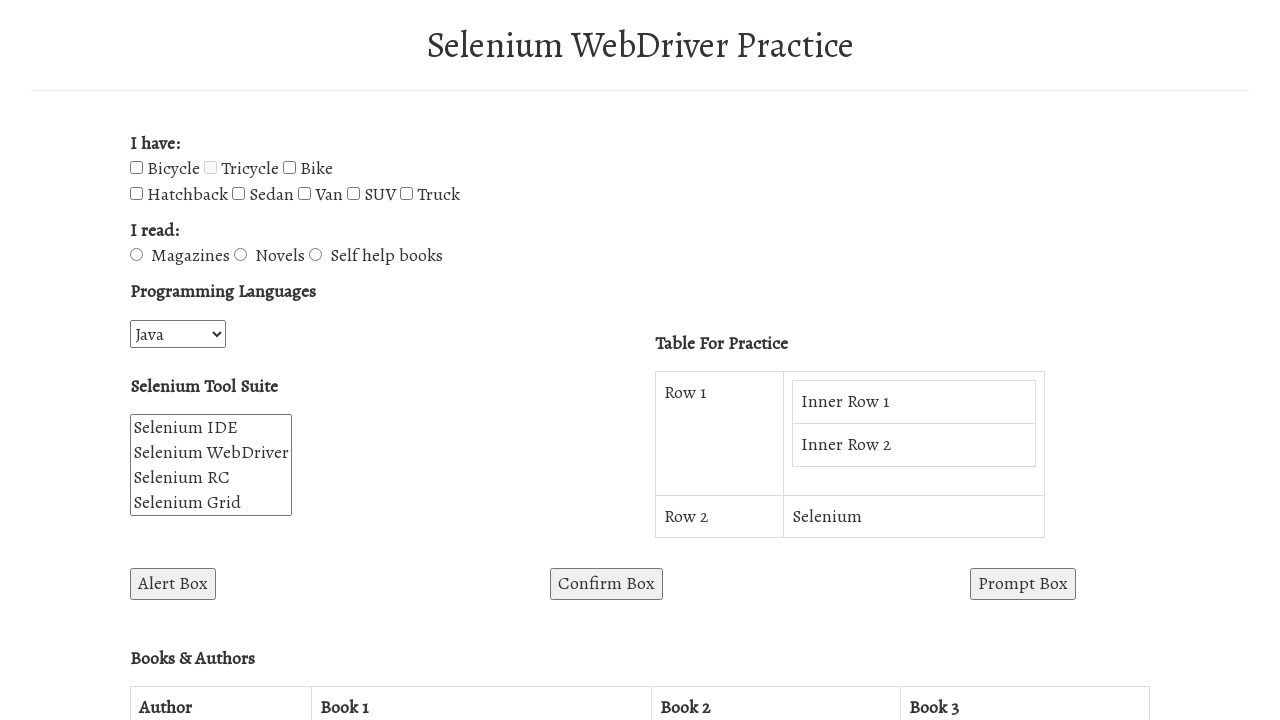

Selected checkbox at index 4
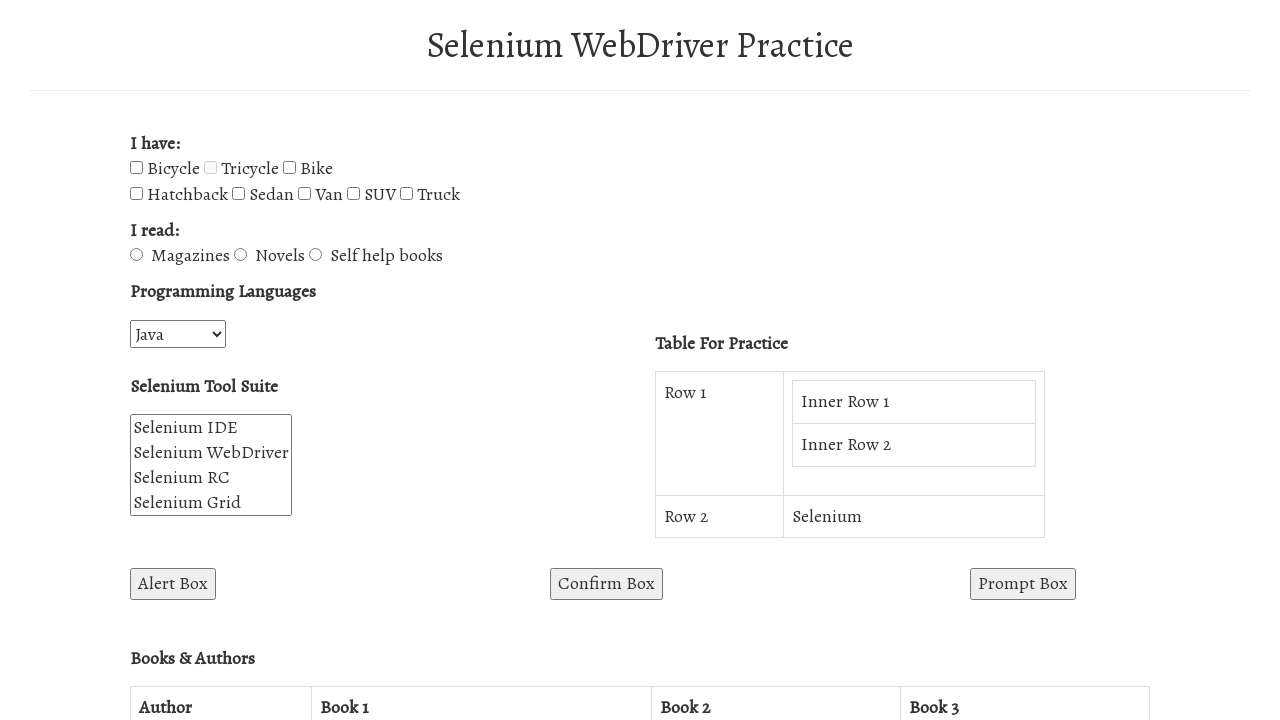

Retrieved checkbox value: Sedan
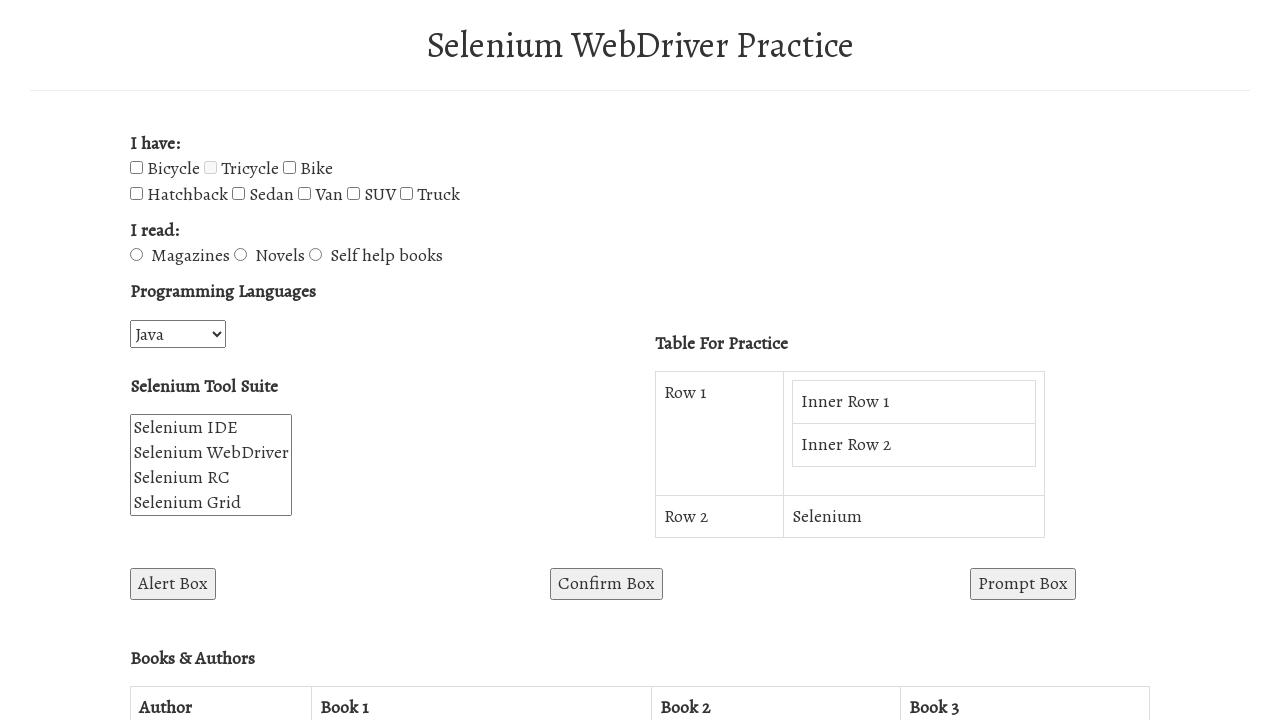

Selected checkbox at index 5
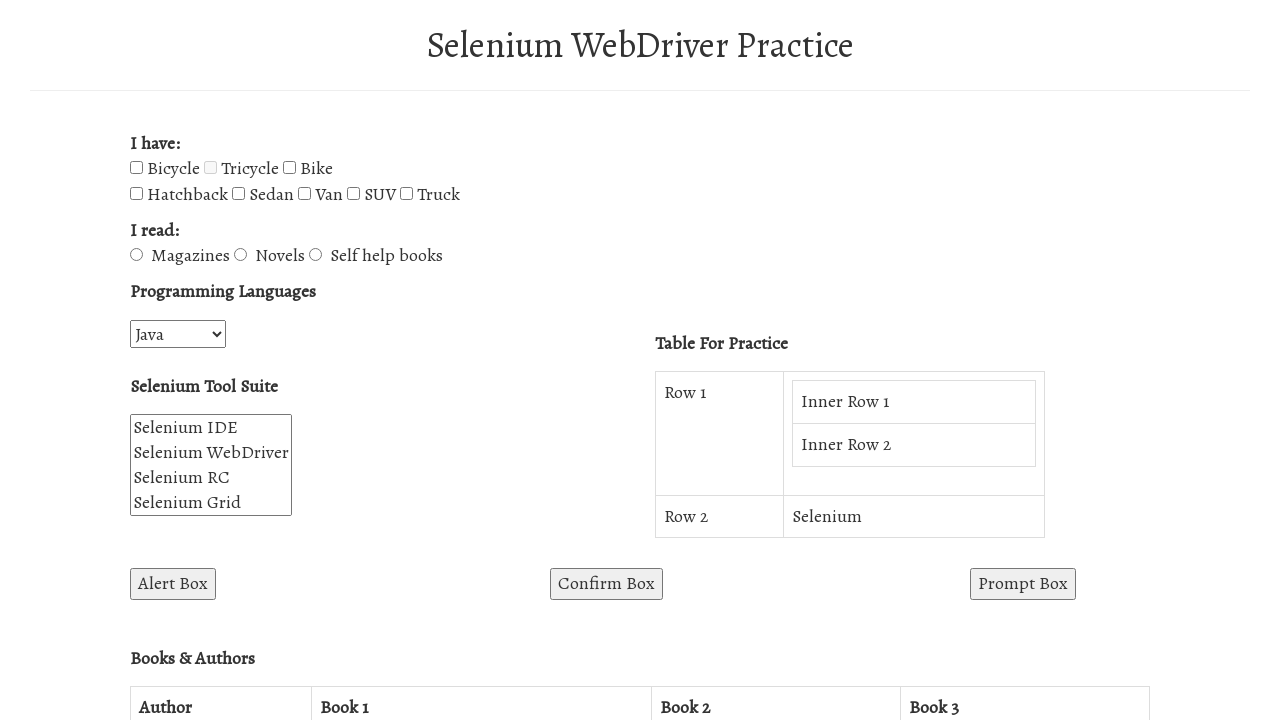

Retrieved checkbox value: Van
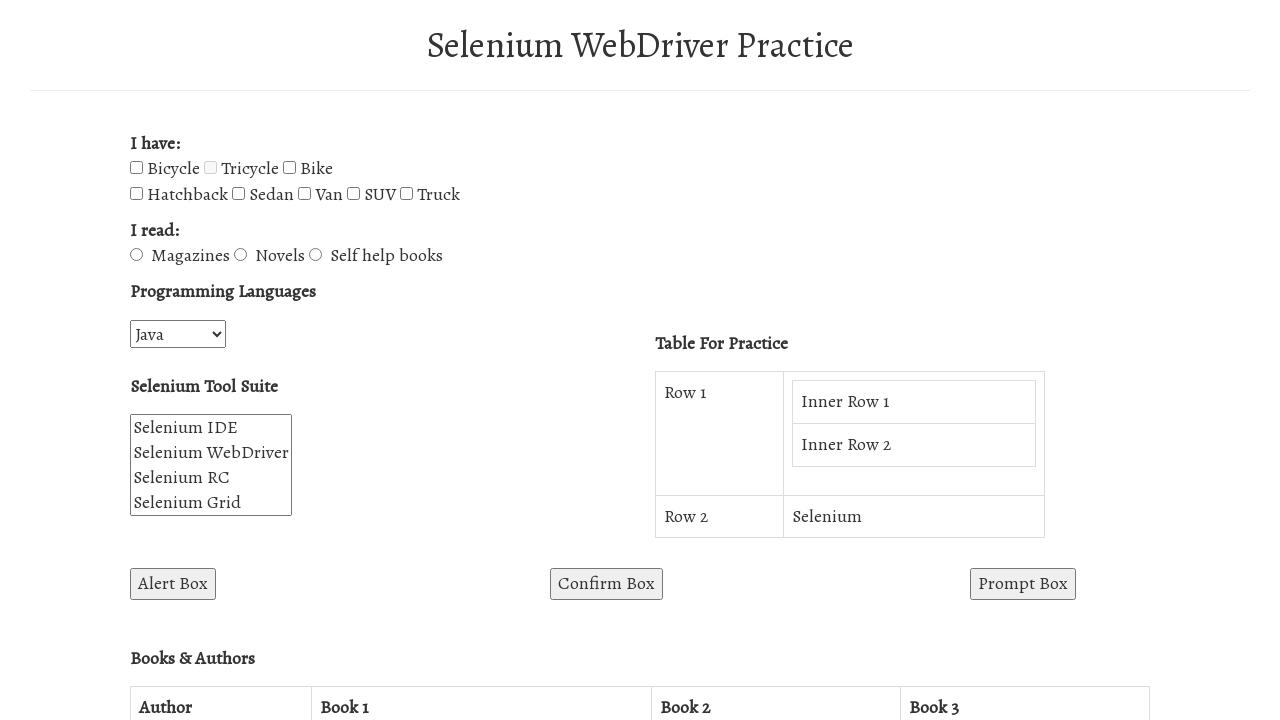

Checked Van checkbox before interaction: False
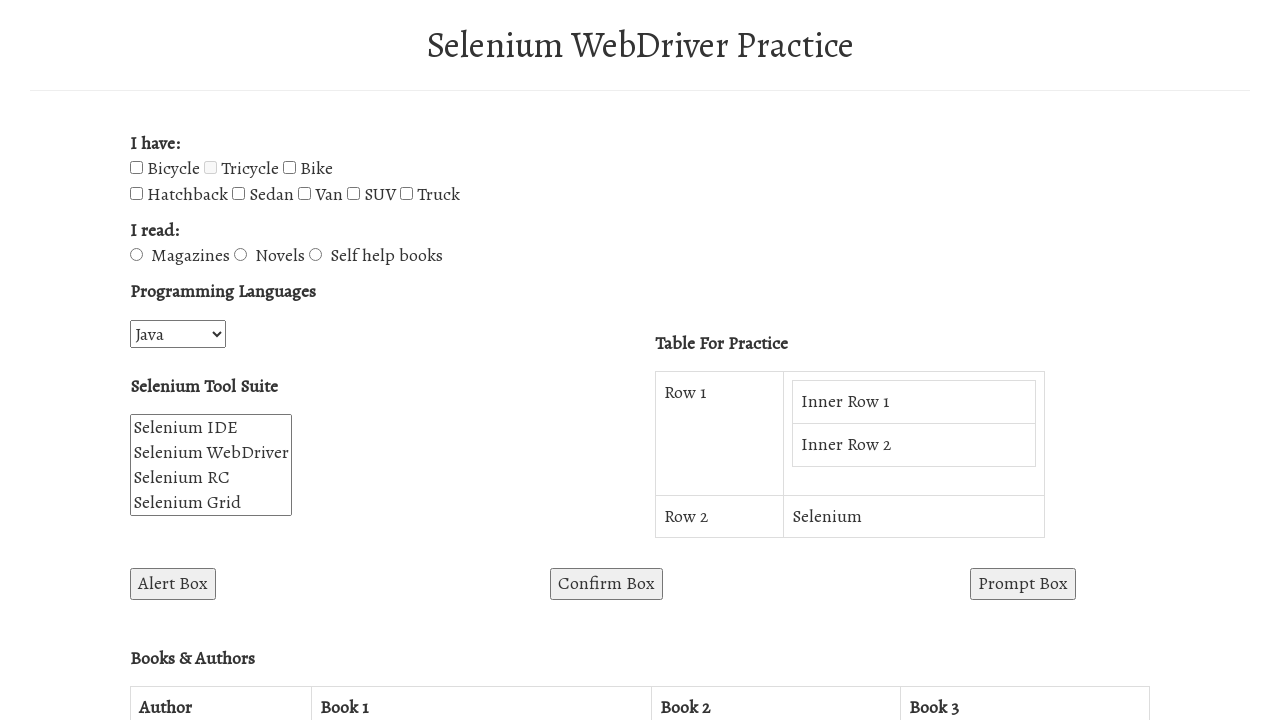

Clicked Van checkbox to toggle at (304, 194) on input[type='checkbox'] >> nth=5
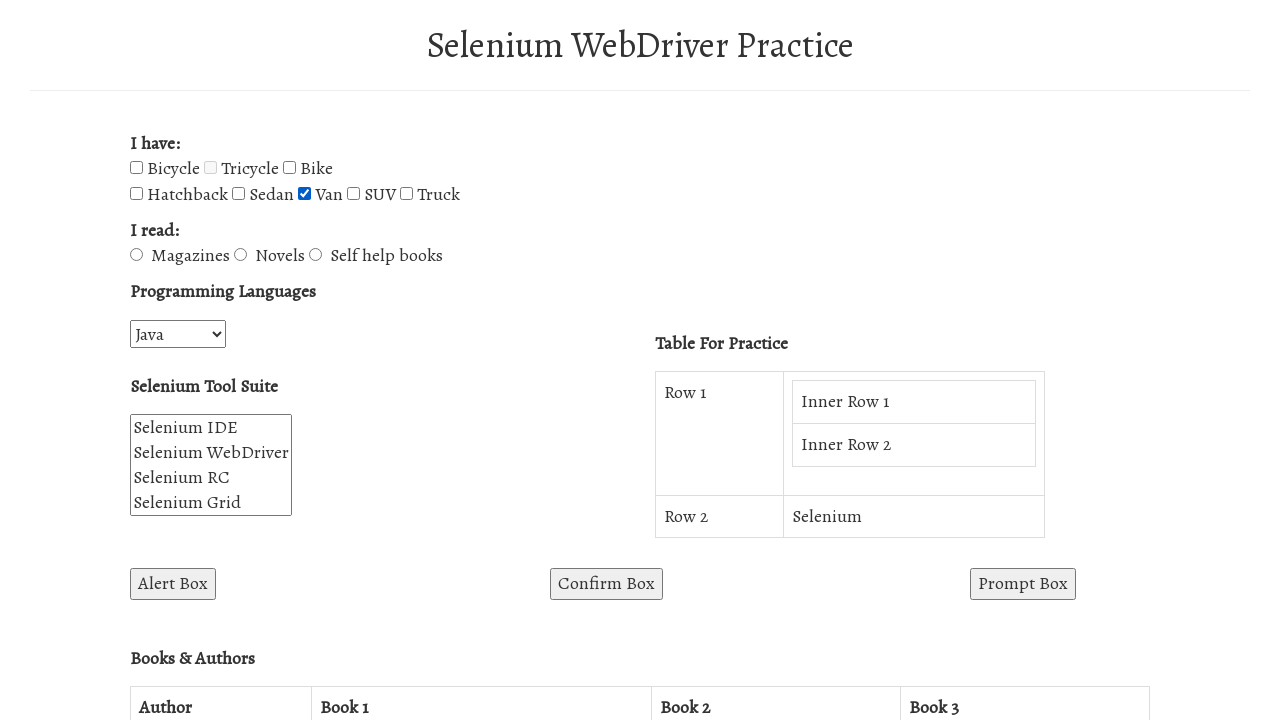

Checked Van checkbox after interaction: True
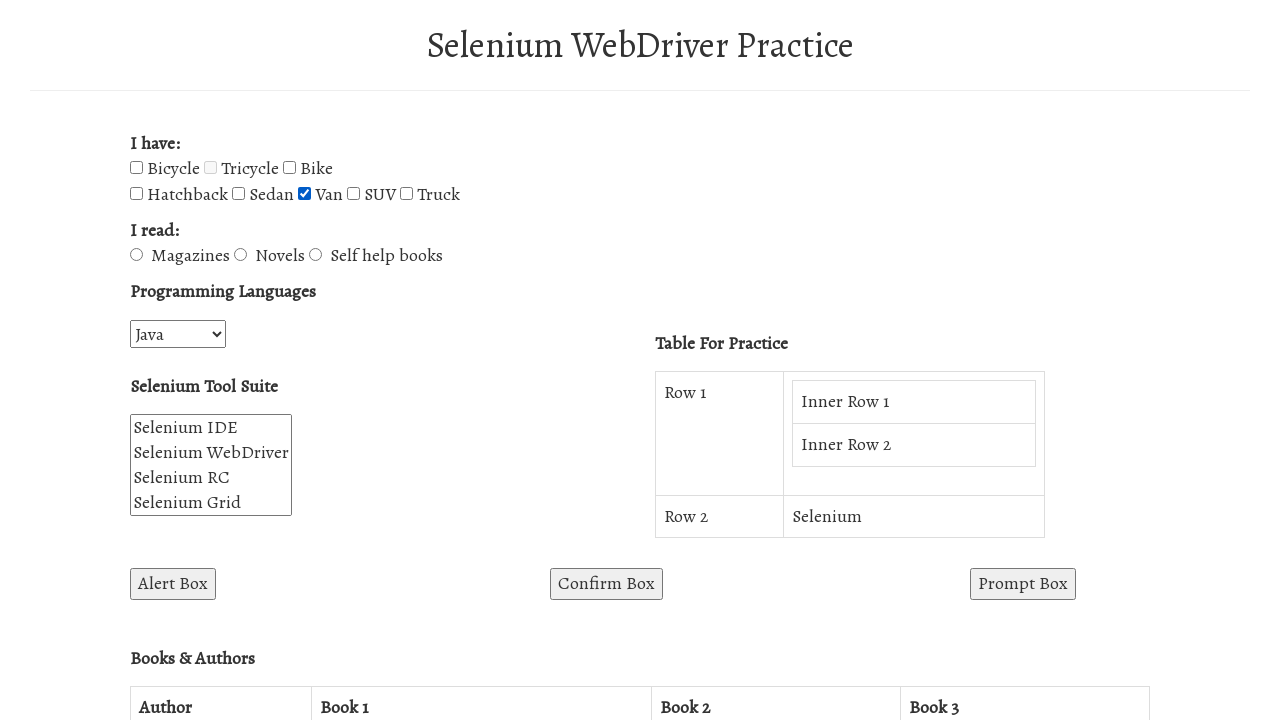

Selected checkbox at index 6
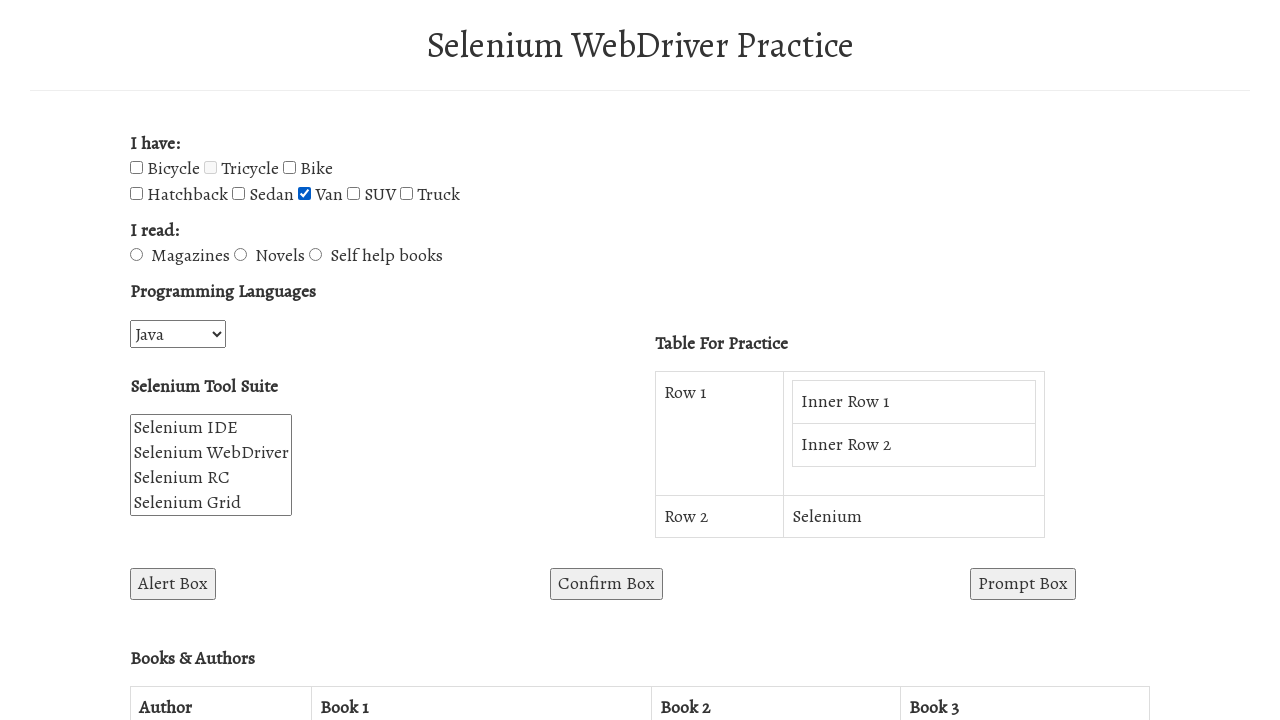

Retrieved checkbox value: SUV
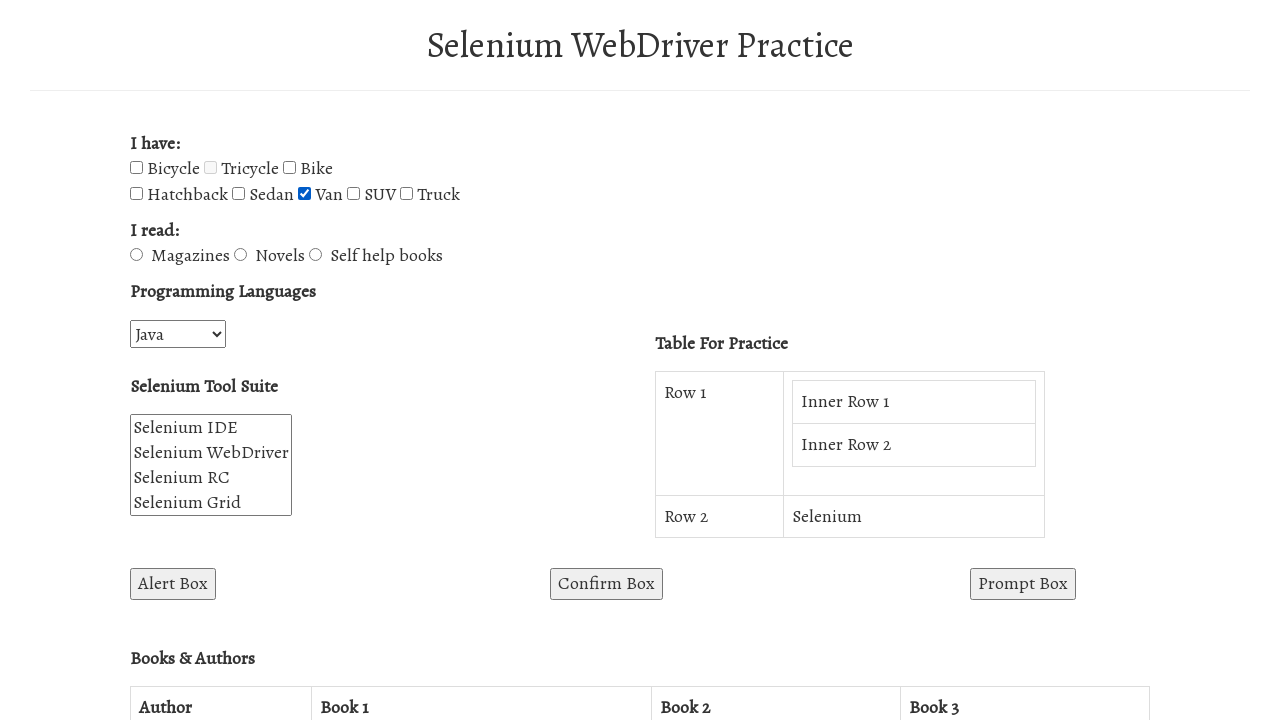

Checked SUV checkbox before interaction: False
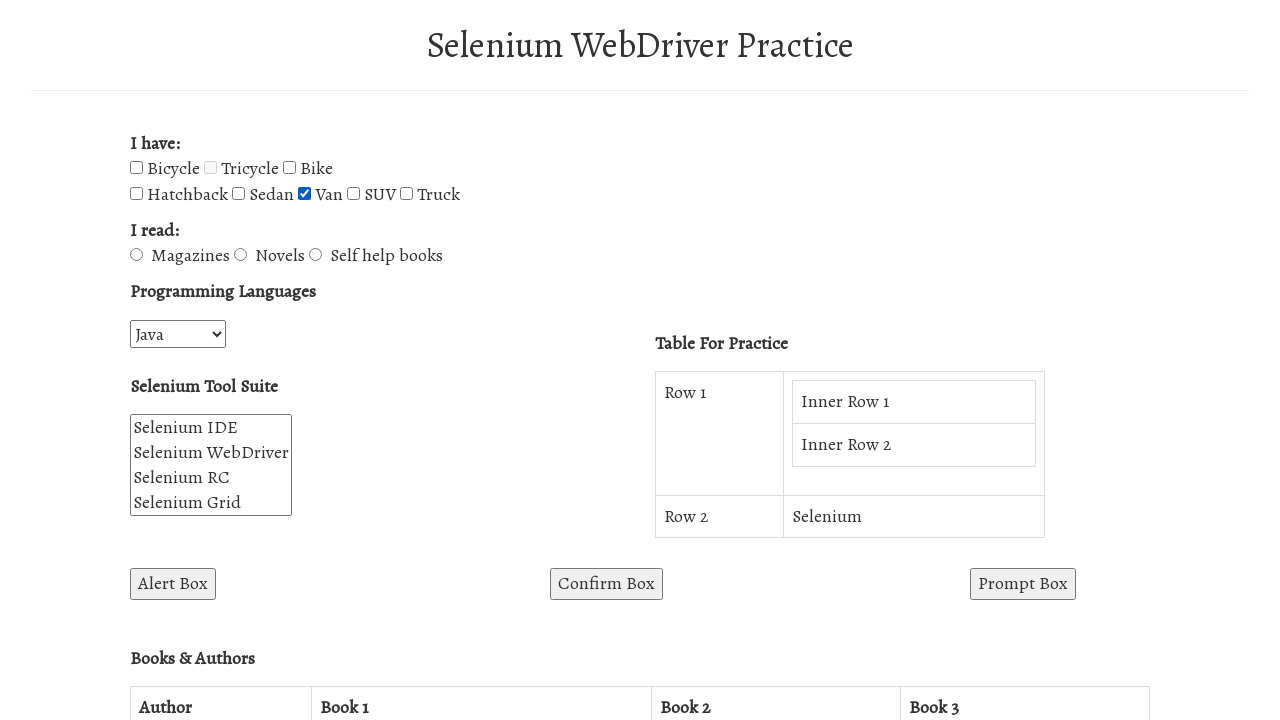

Clicked SUV checkbox to toggle at (354, 194) on input[type='checkbox'] >> nth=6
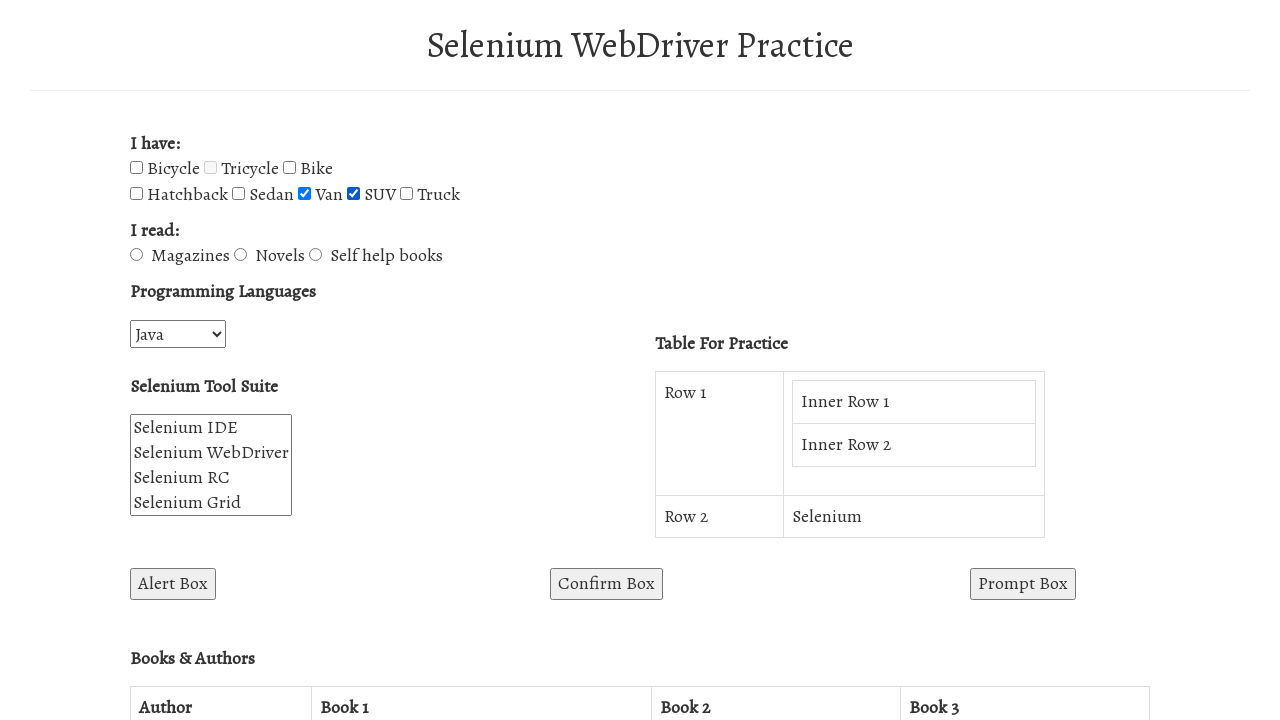

Checked SUV checkbox after interaction: True
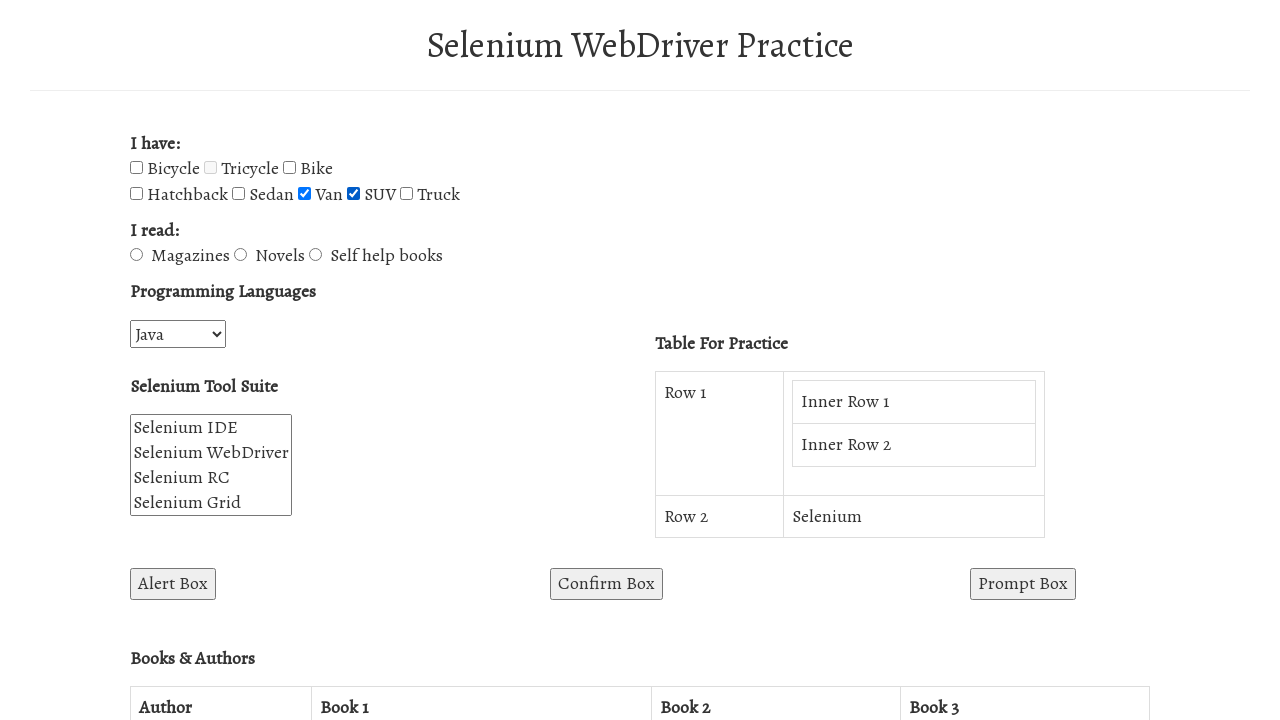

Selected checkbox at index 7
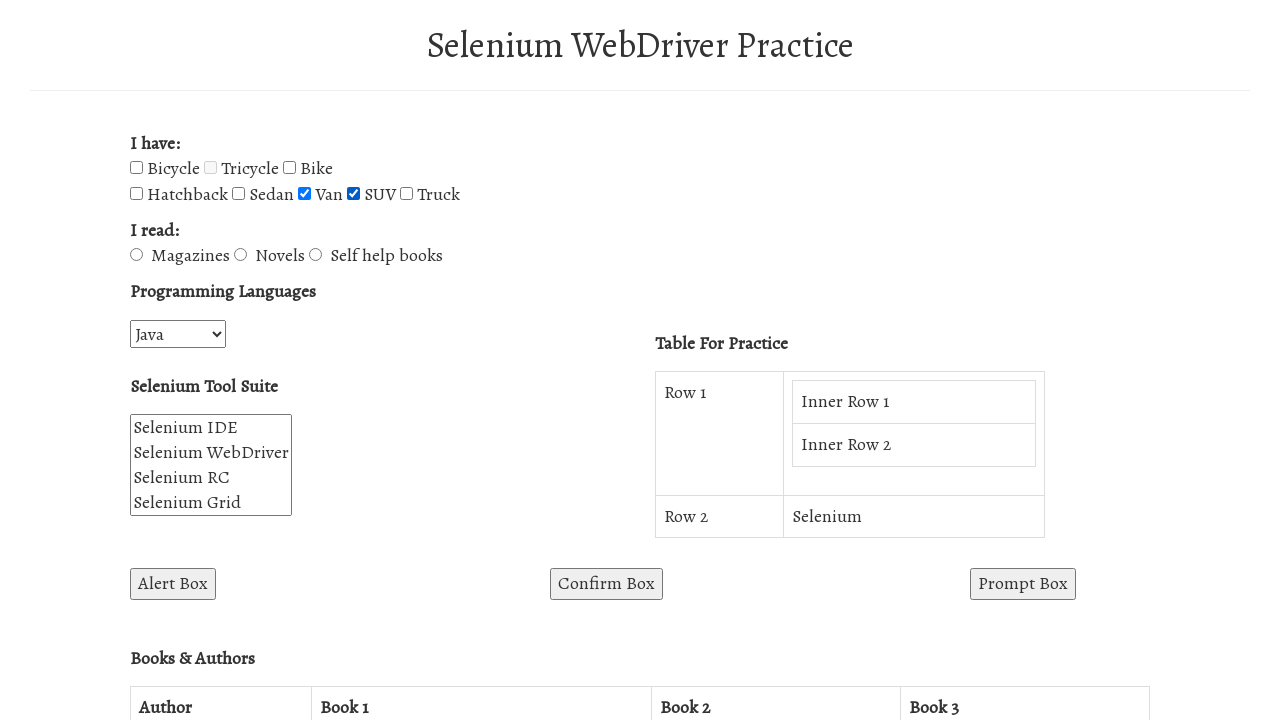

Retrieved checkbox value: Truck
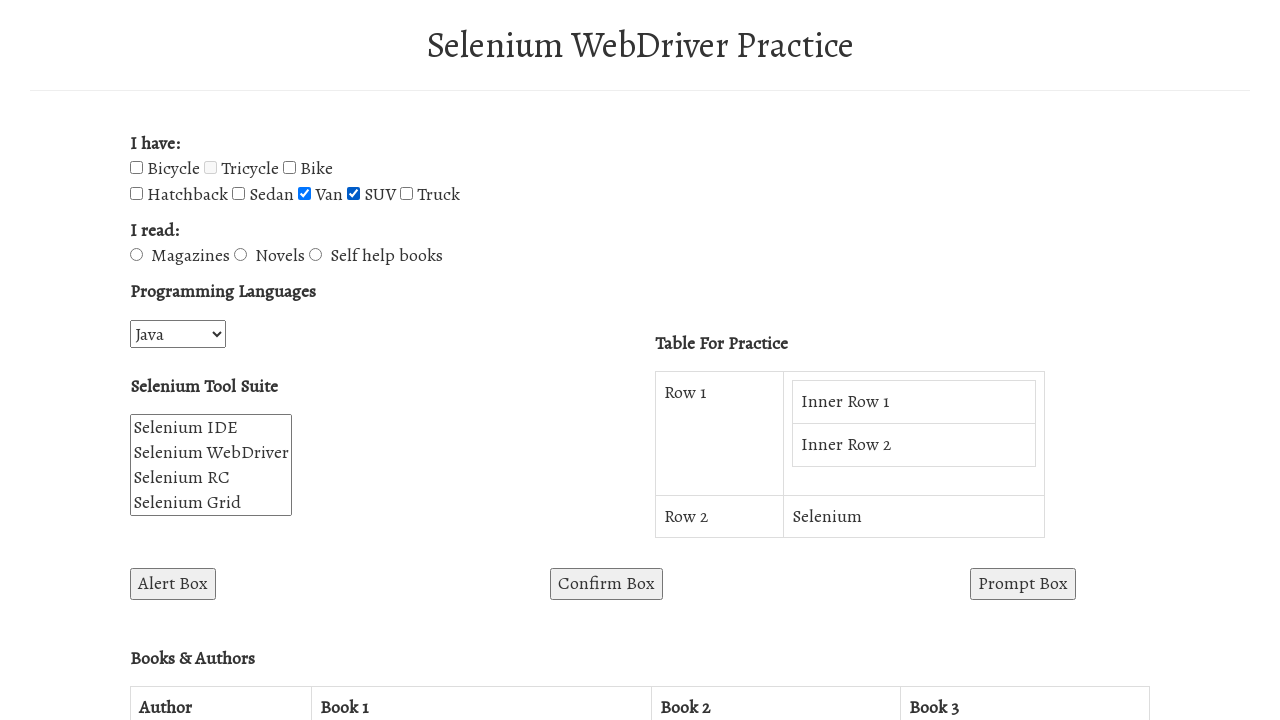

Located Sedan checkbox using XPath
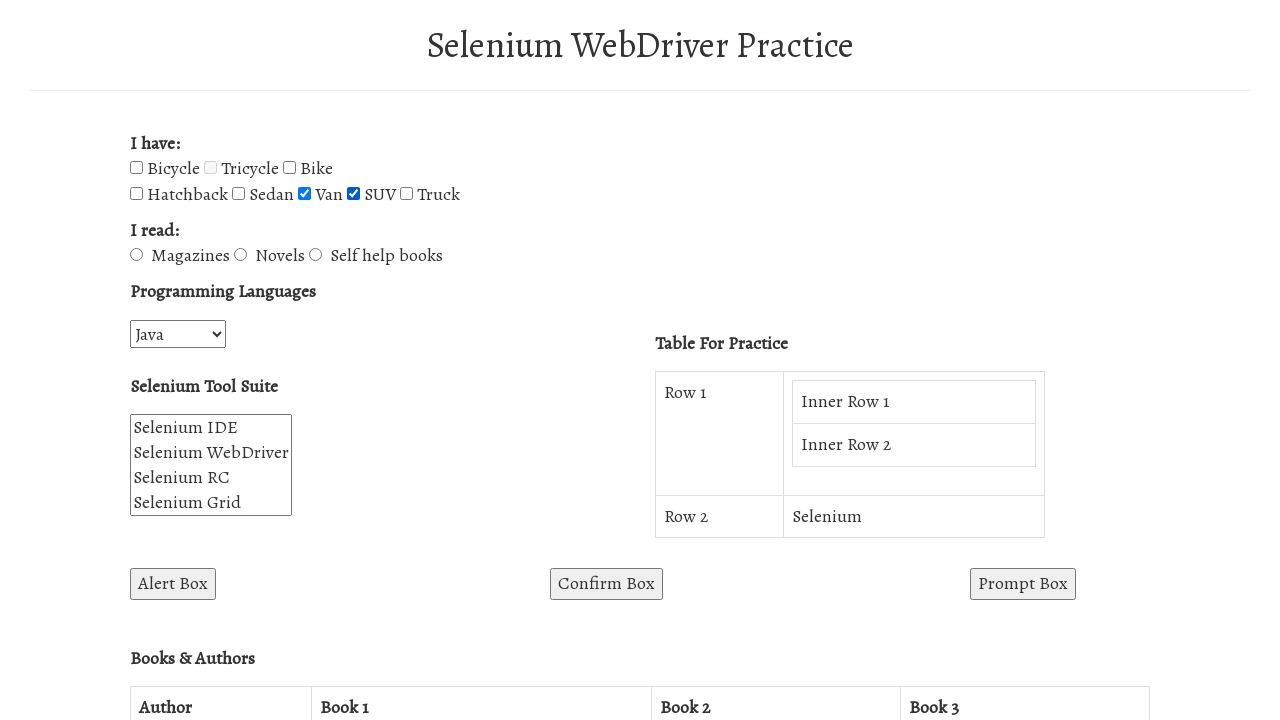

Clicked Sedan checkbox (toggle 1 of 2) at (238, 194) on xpath=//input[@name='vehicle5']
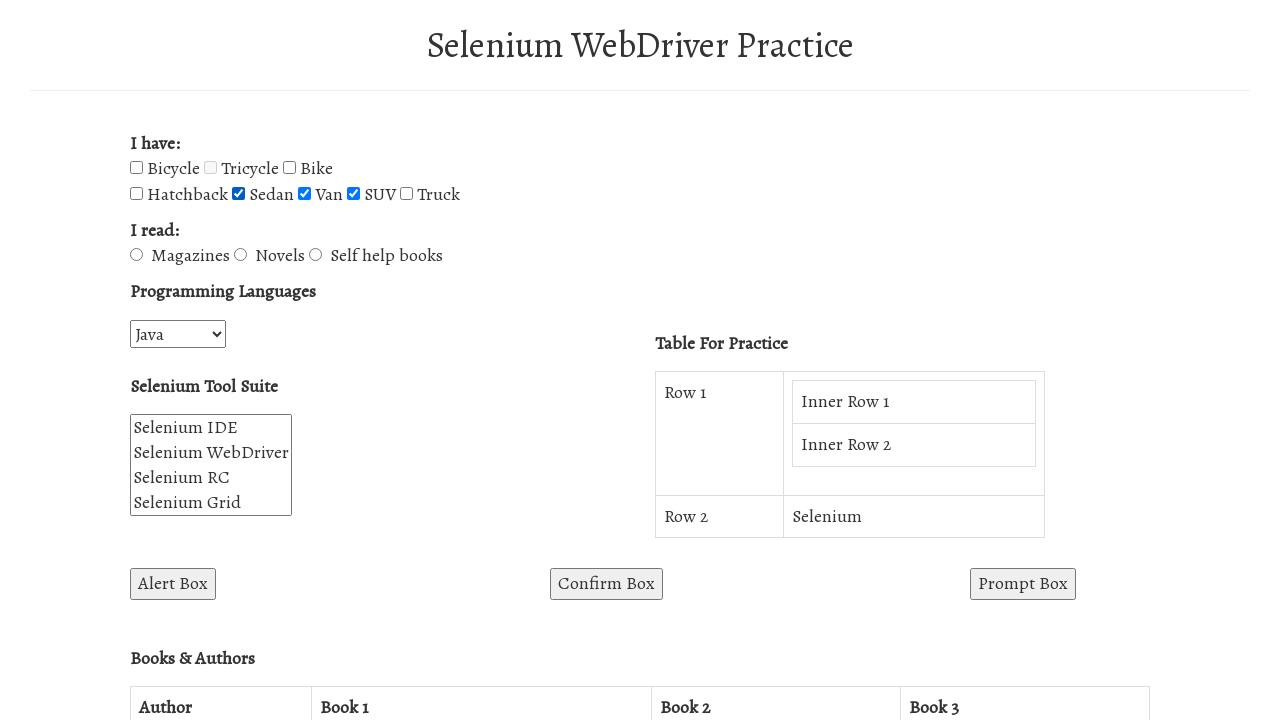

Checked Sedan checkbox selection status after toggle 1: True
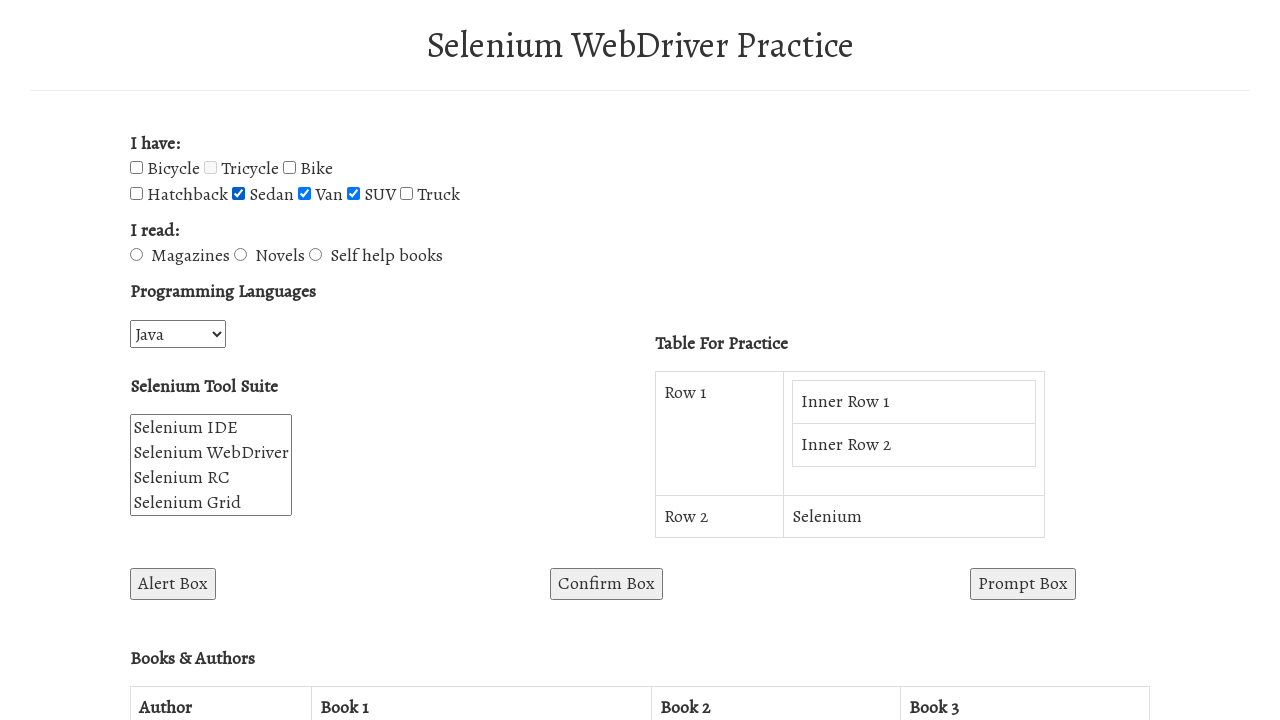

Clicked Sedan checkbox (toggle 2 of 2) at (238, 194) on xpath=//input[@name='vehicle5']
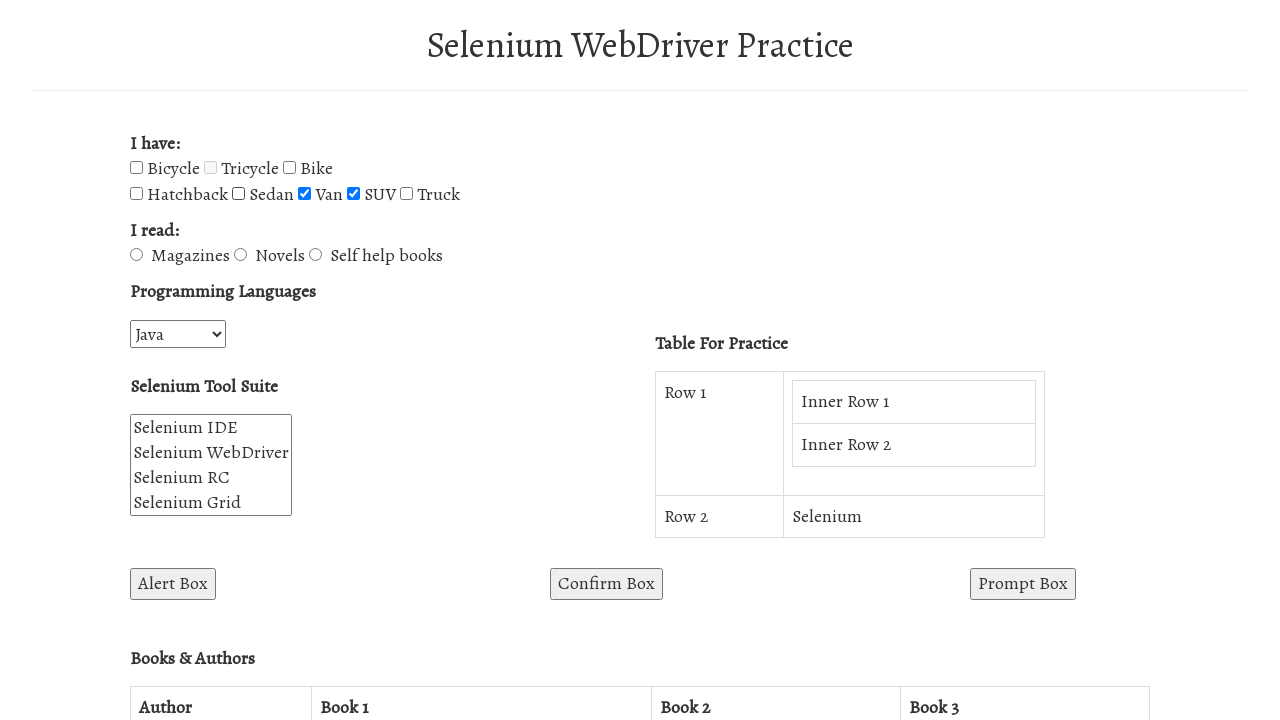

Checked Sedan checkbox selection status after toggle 2: False
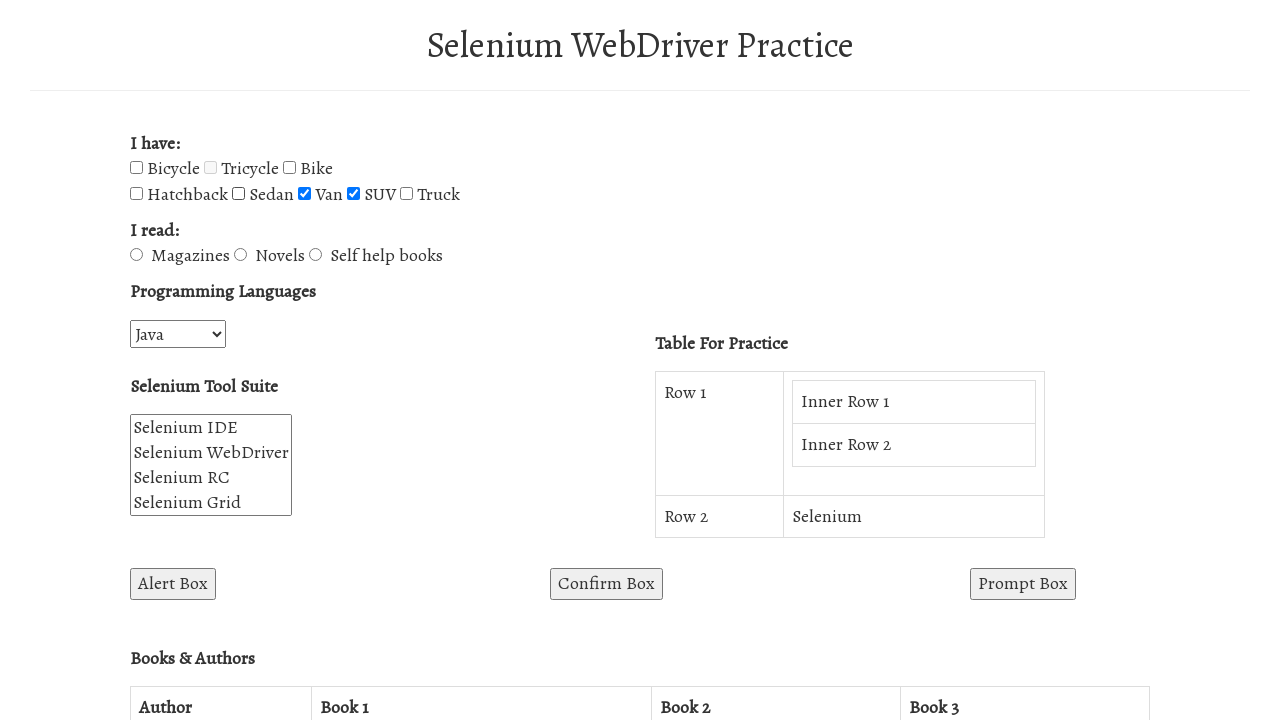

Located Magazines radio button using CSS selector
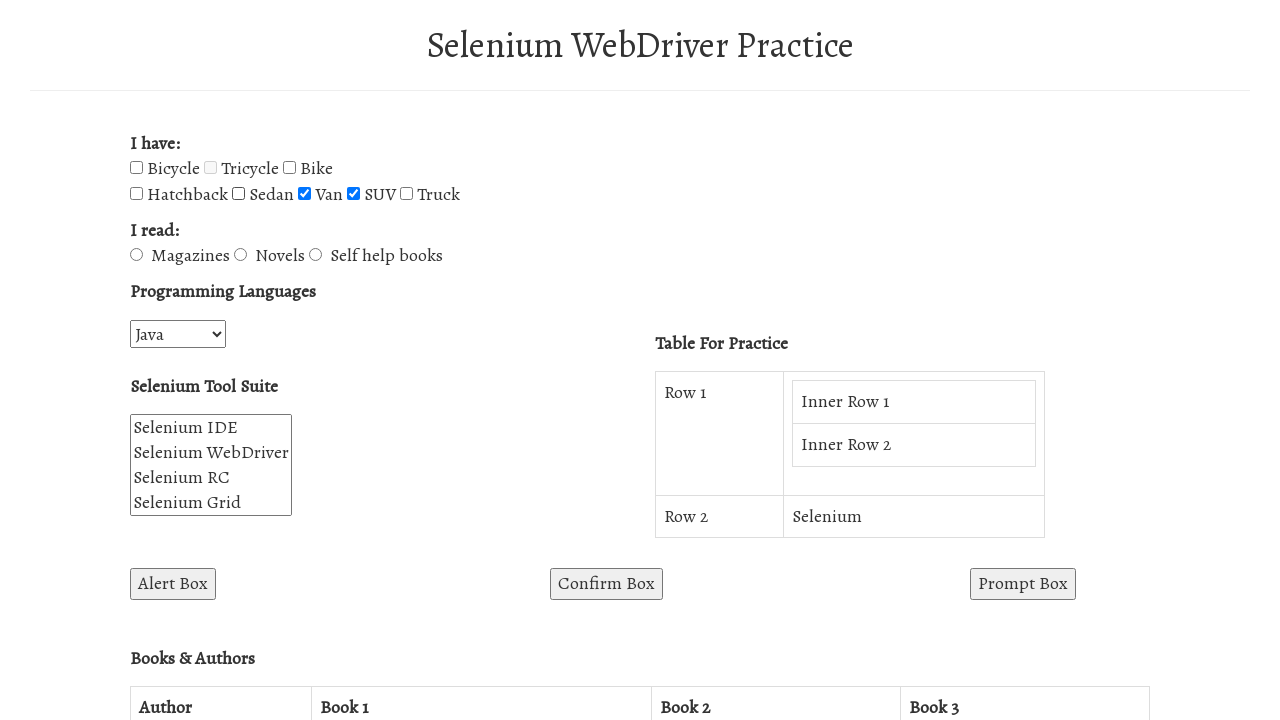

Clicked Magazines radio button to select it at (136, 255) on input[value='Magazines']
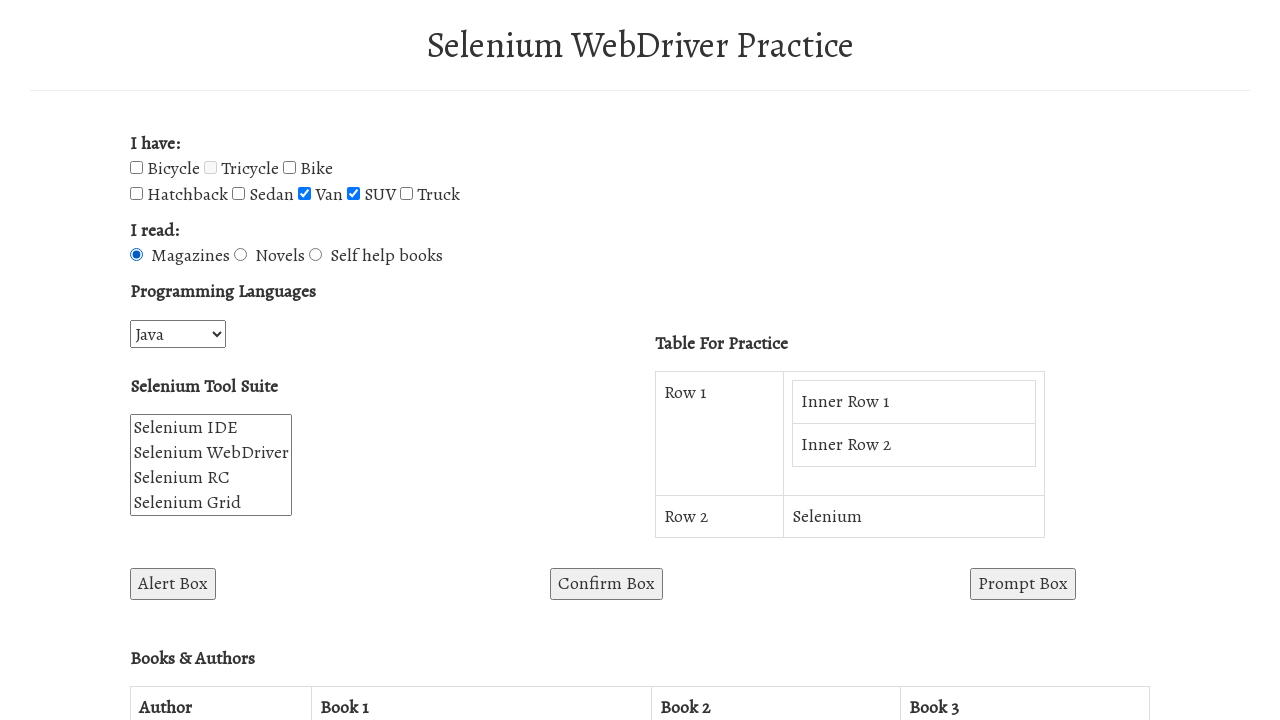

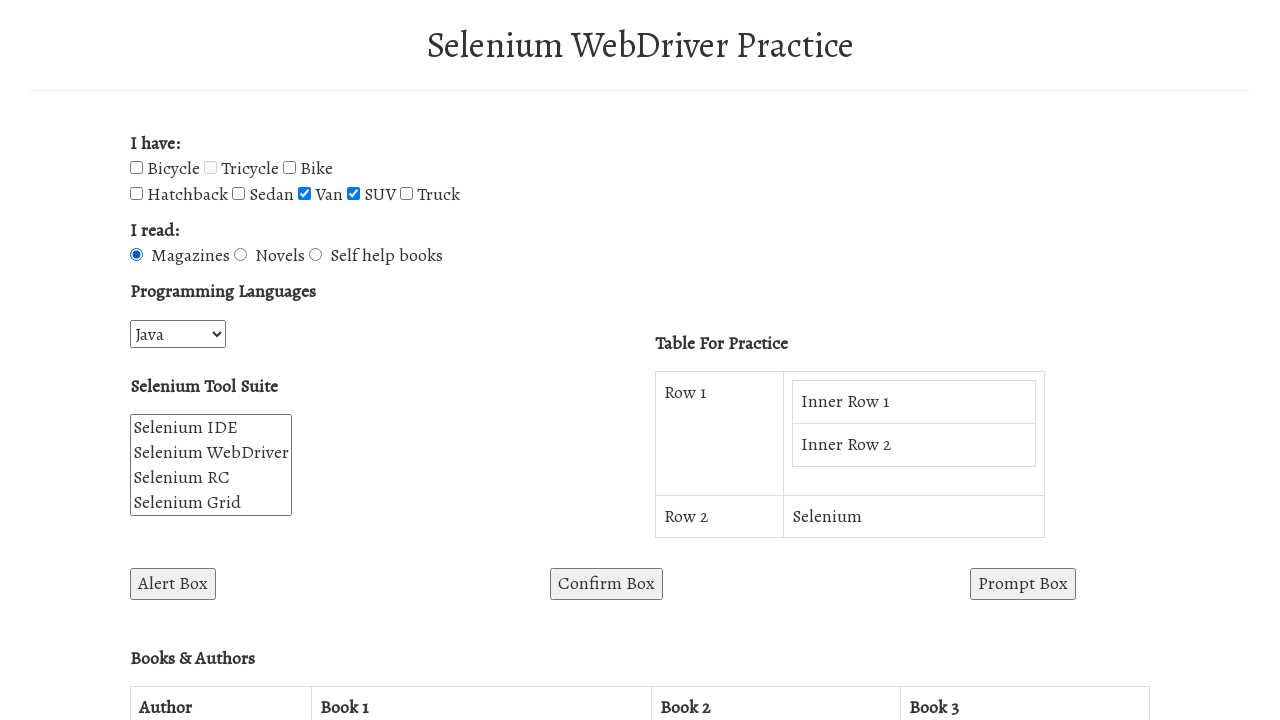